Navigates to Home Depot homepage, maximizes the browser window, and refreshes the page to verify basic page loading functionality.

Starting URL: https://www.homedepot.com/

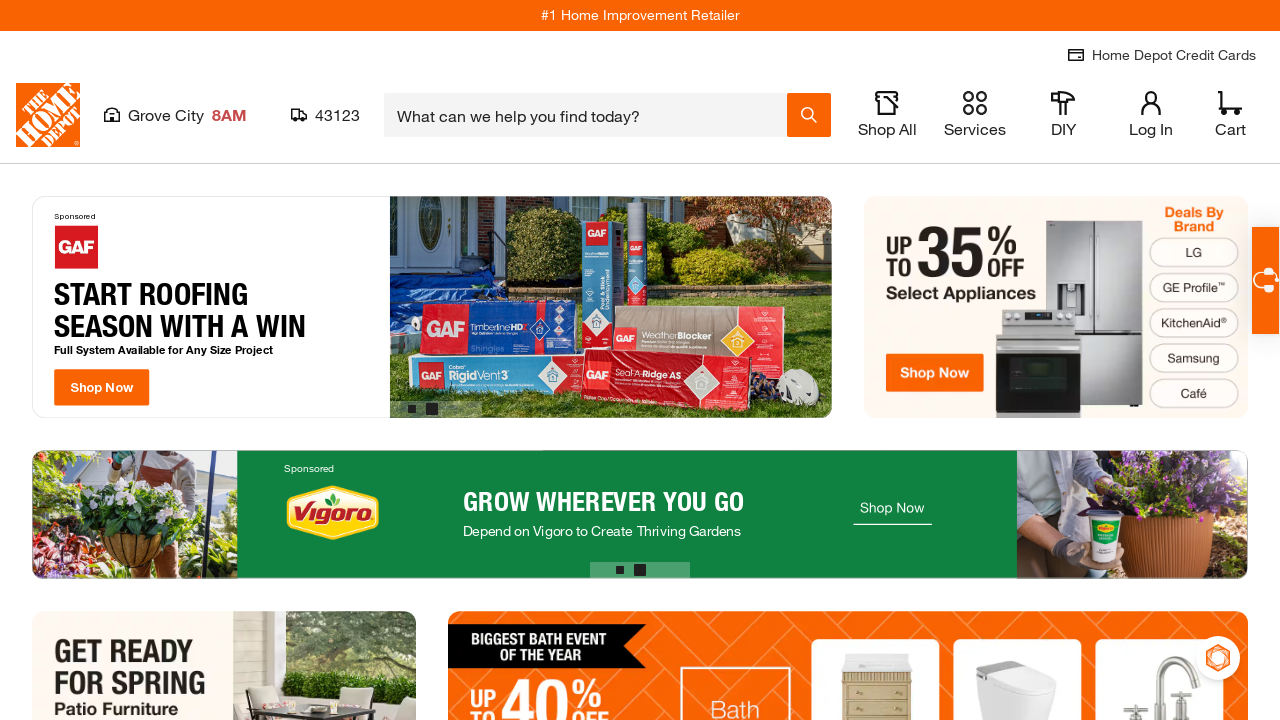

Navigated to Home Depot homepage
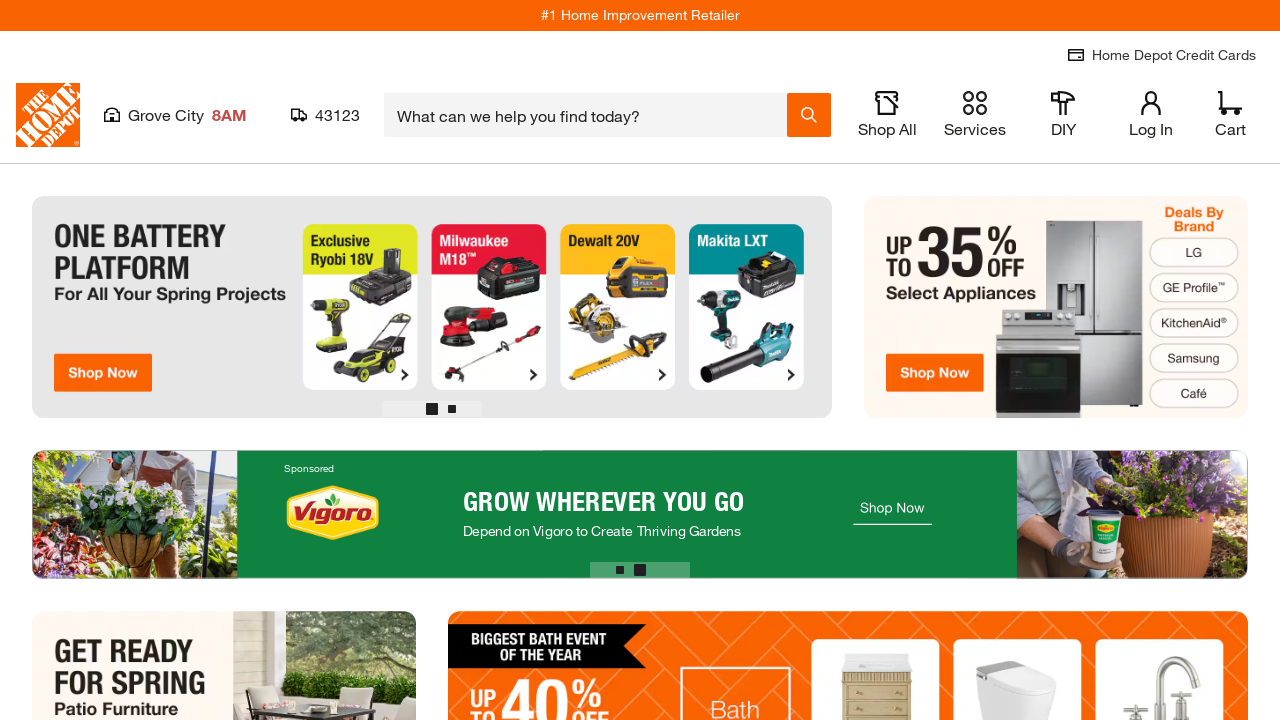

Maximized browser window to 1920x1080
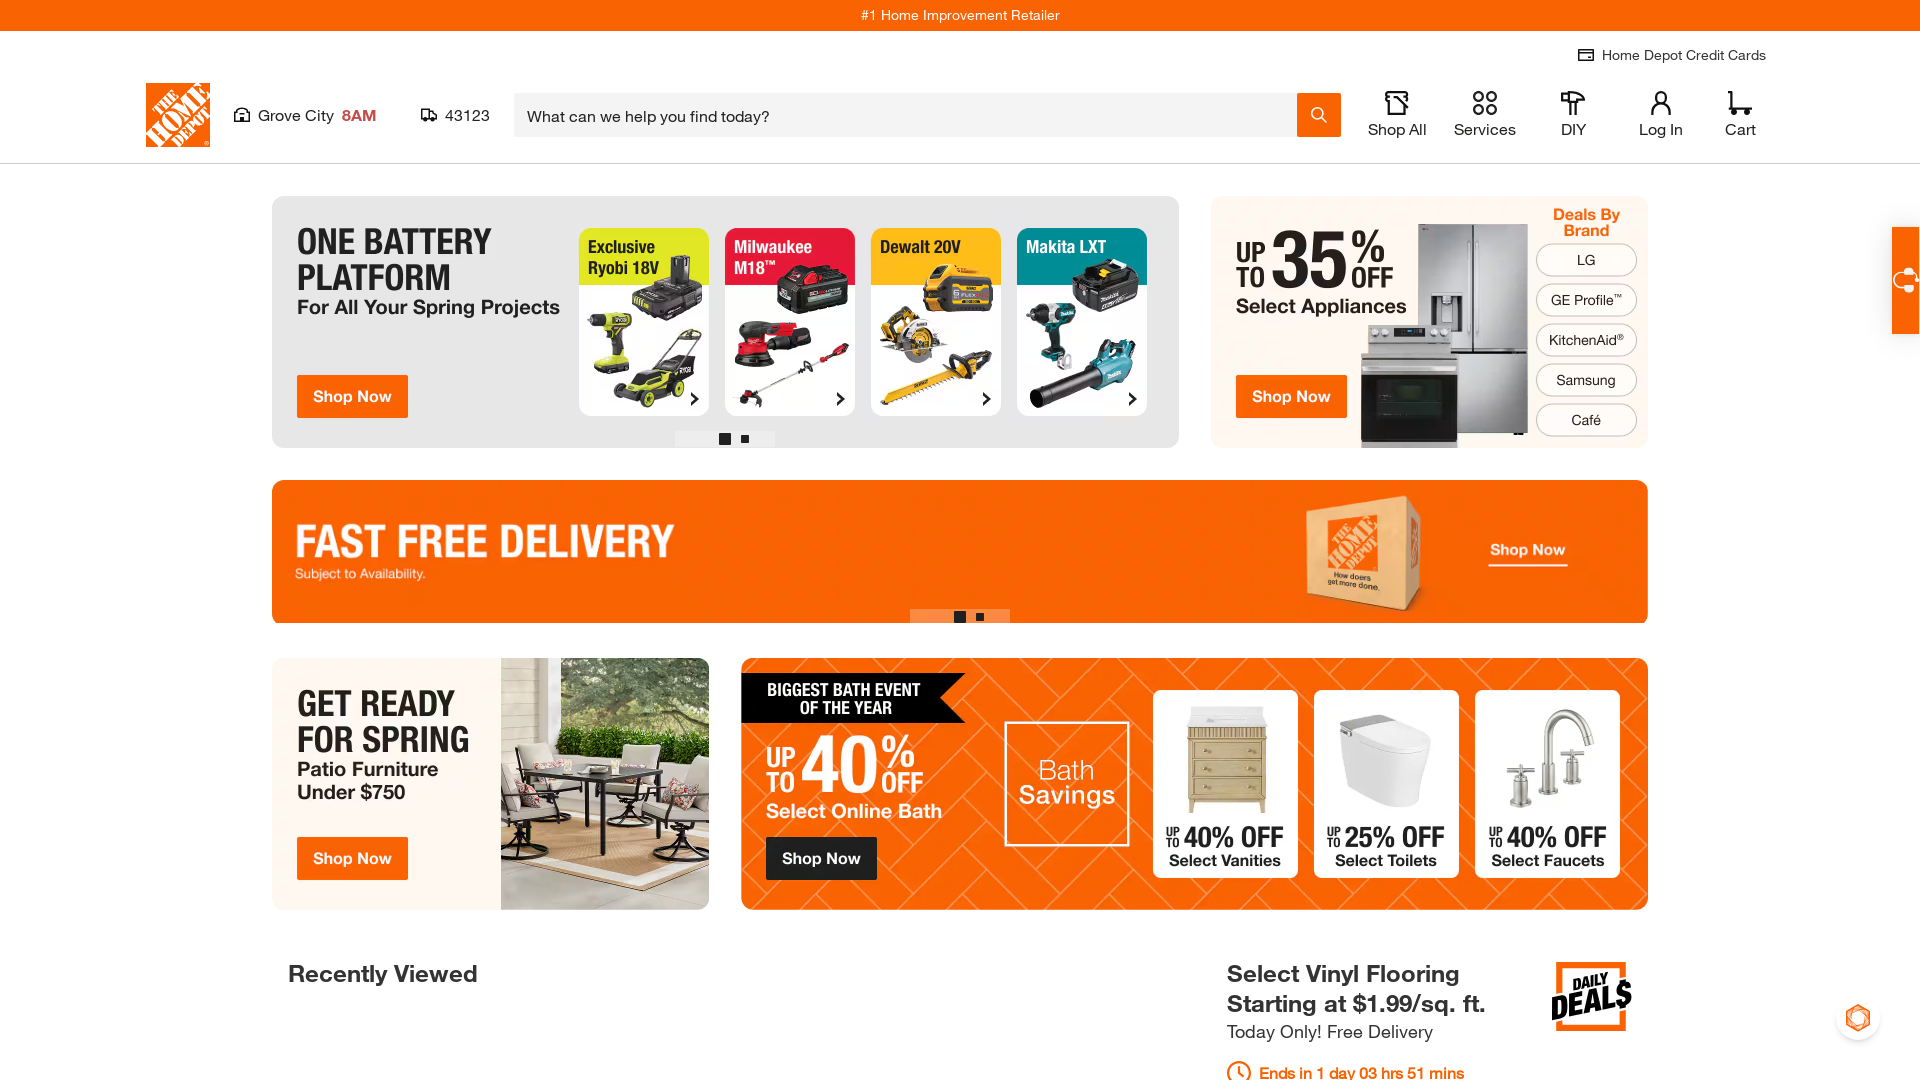

Refreshed the page
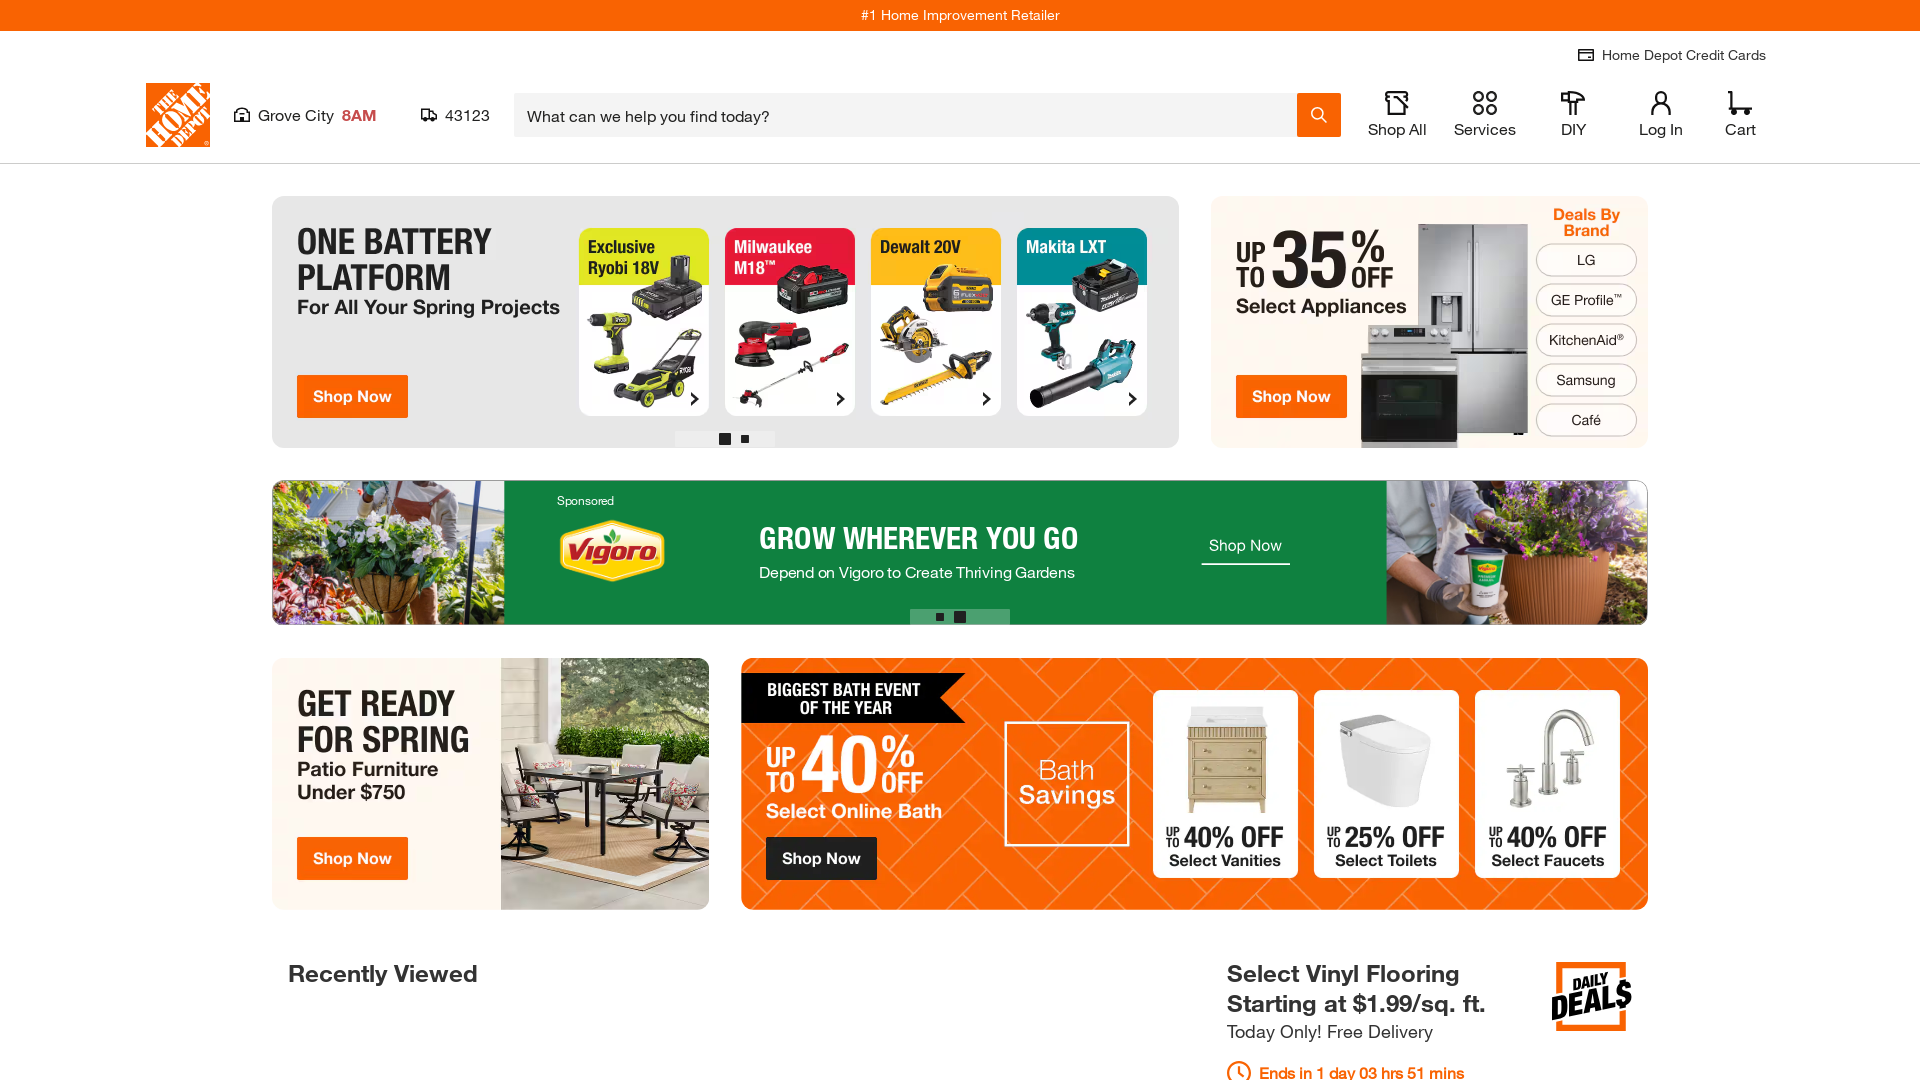

Page fully loaded after refresh (domcontentloaded state reached)
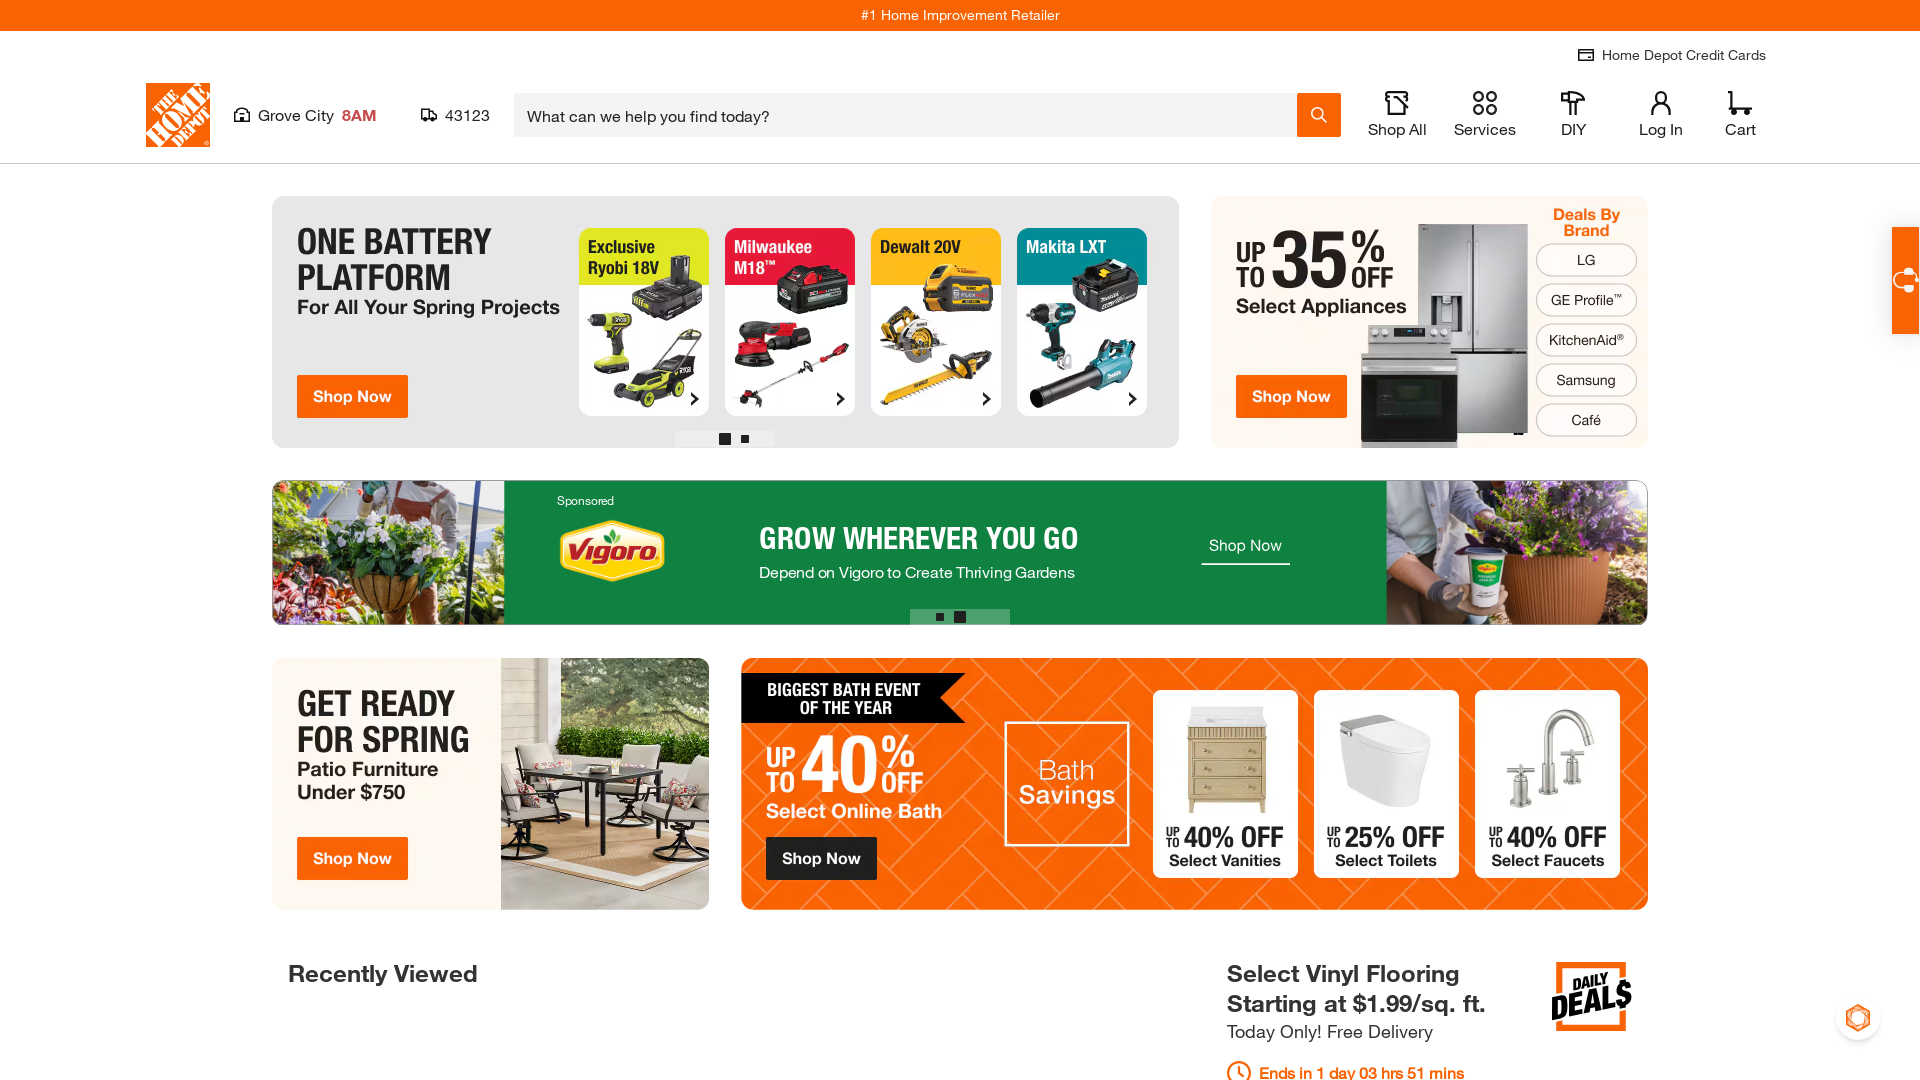

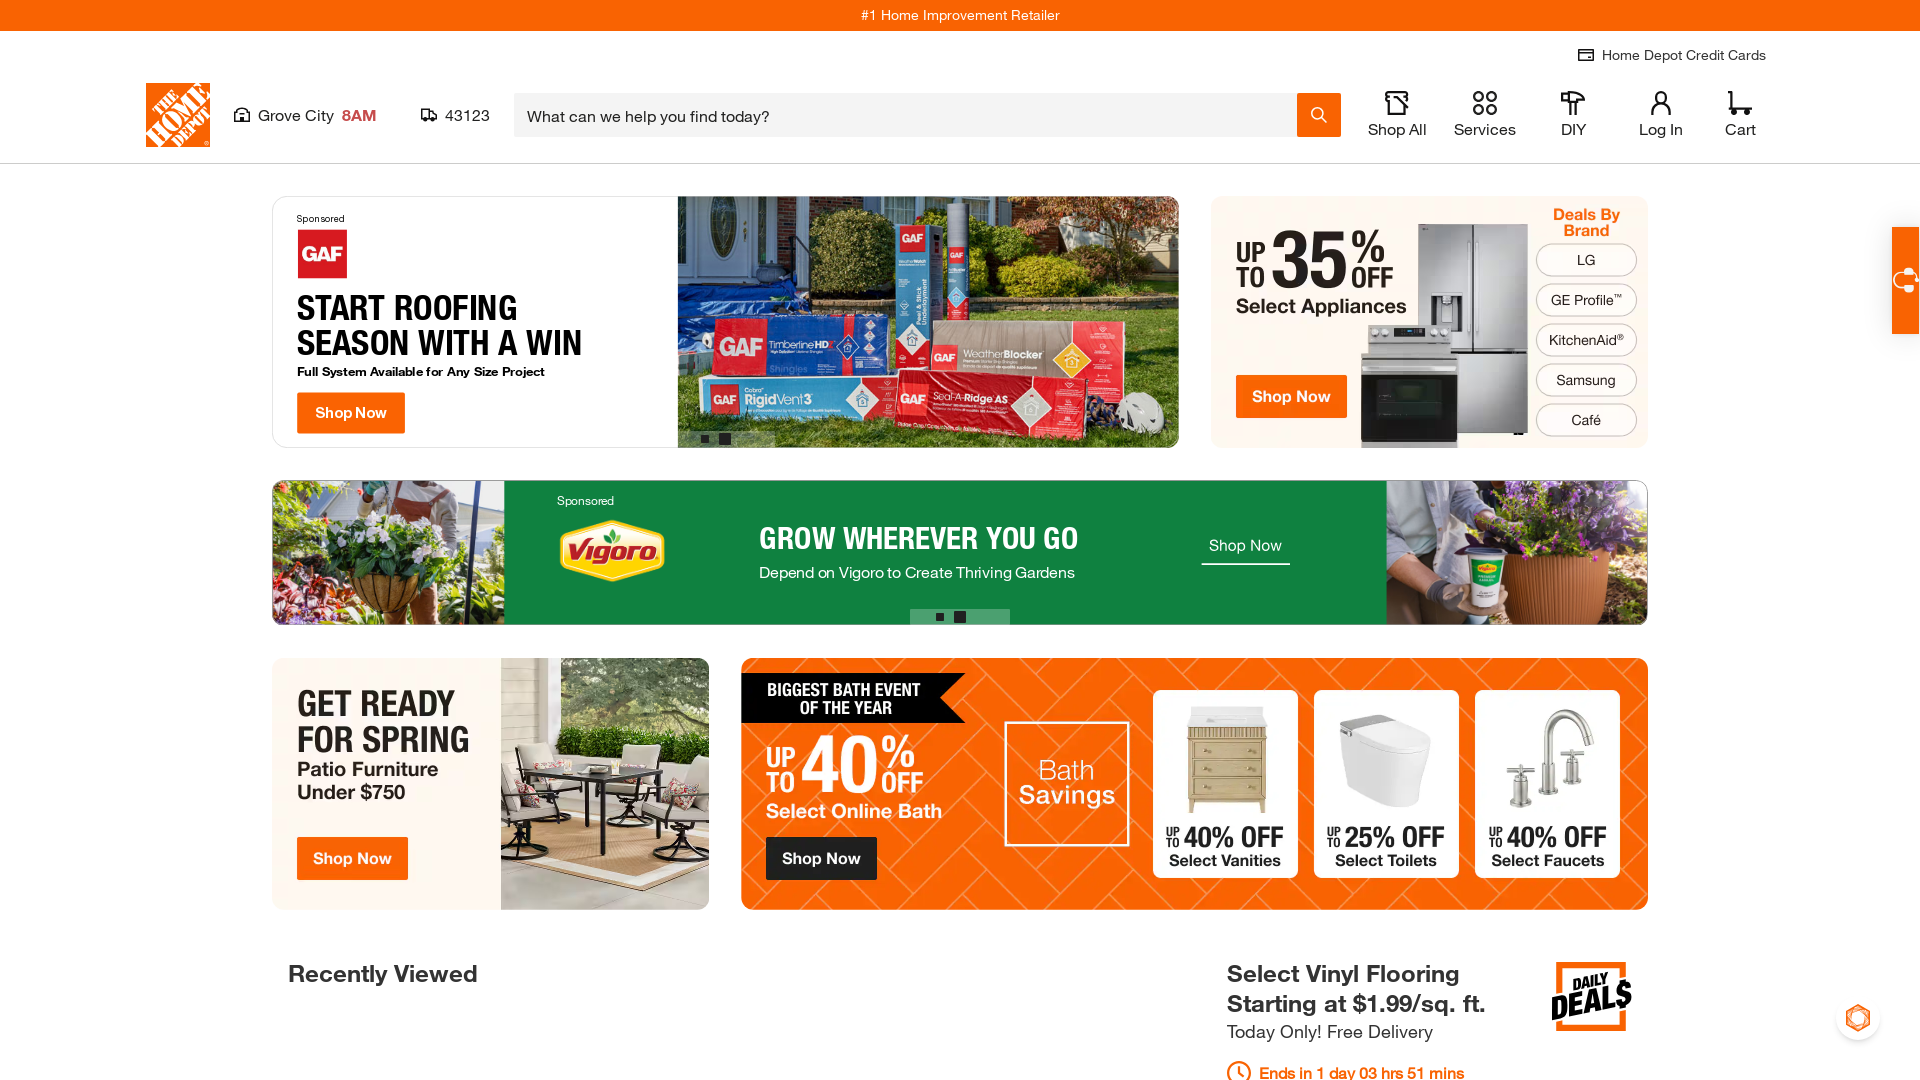